Navigates to the RPA Challenge website and clicks the download Excel button to download a file

Starting URL: https://rpachallenge.azurewebsites.net/

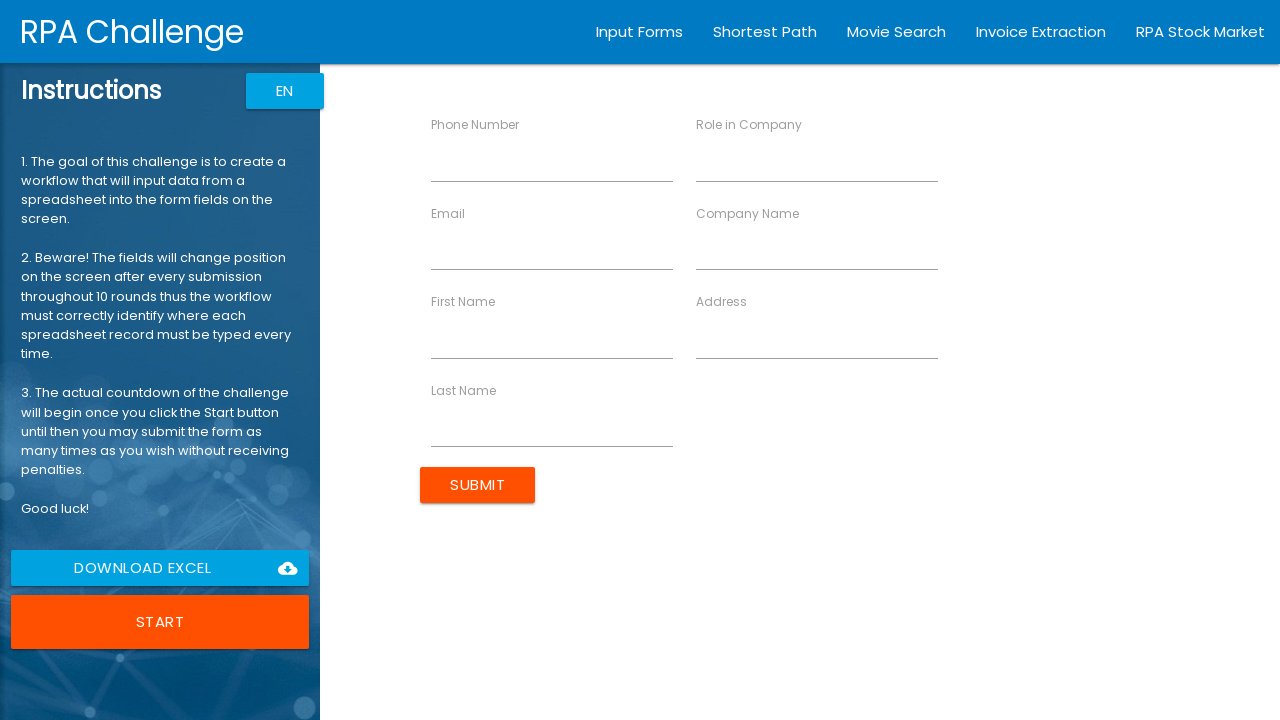

Waited for and located the download Excel button
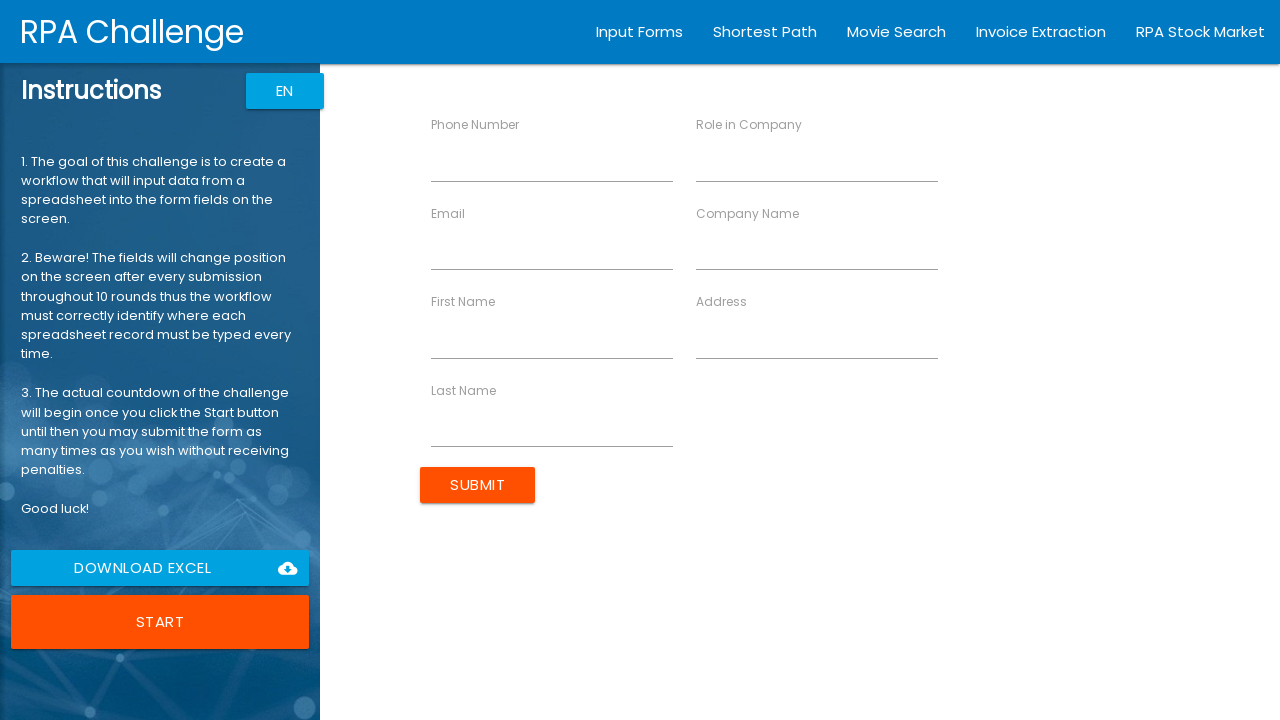

Clicked the download Excel button to initiate file download
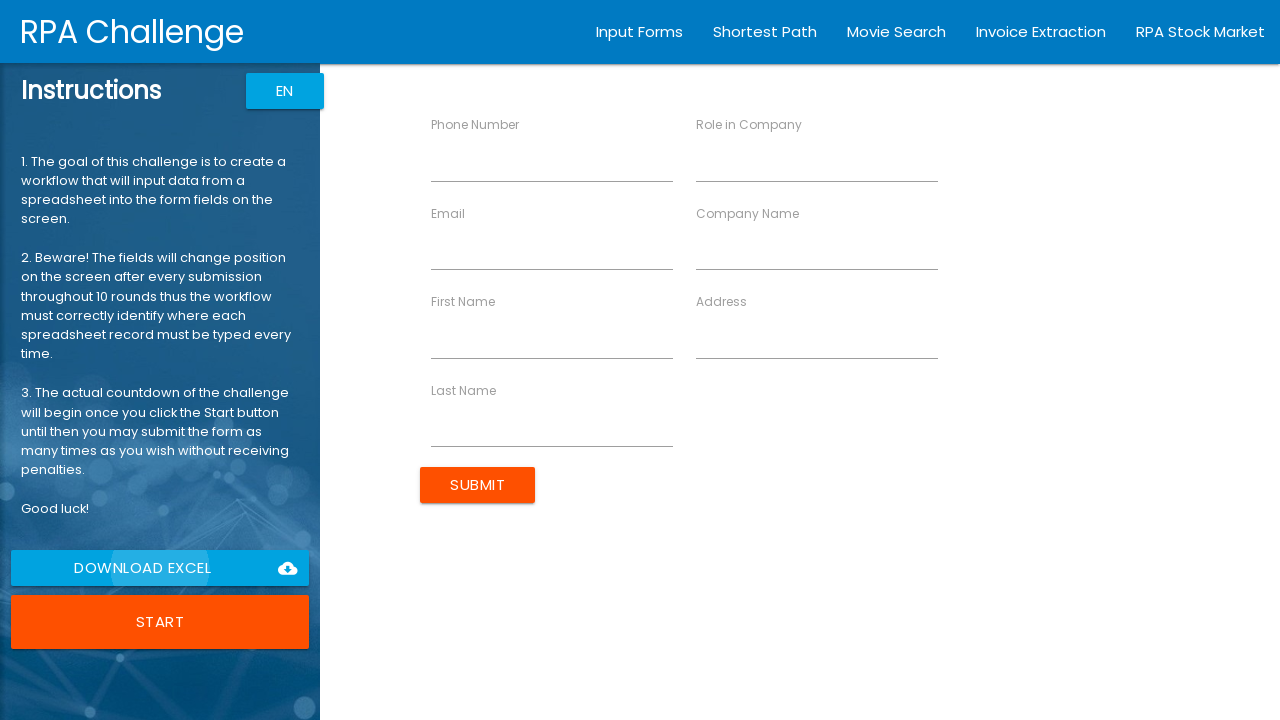

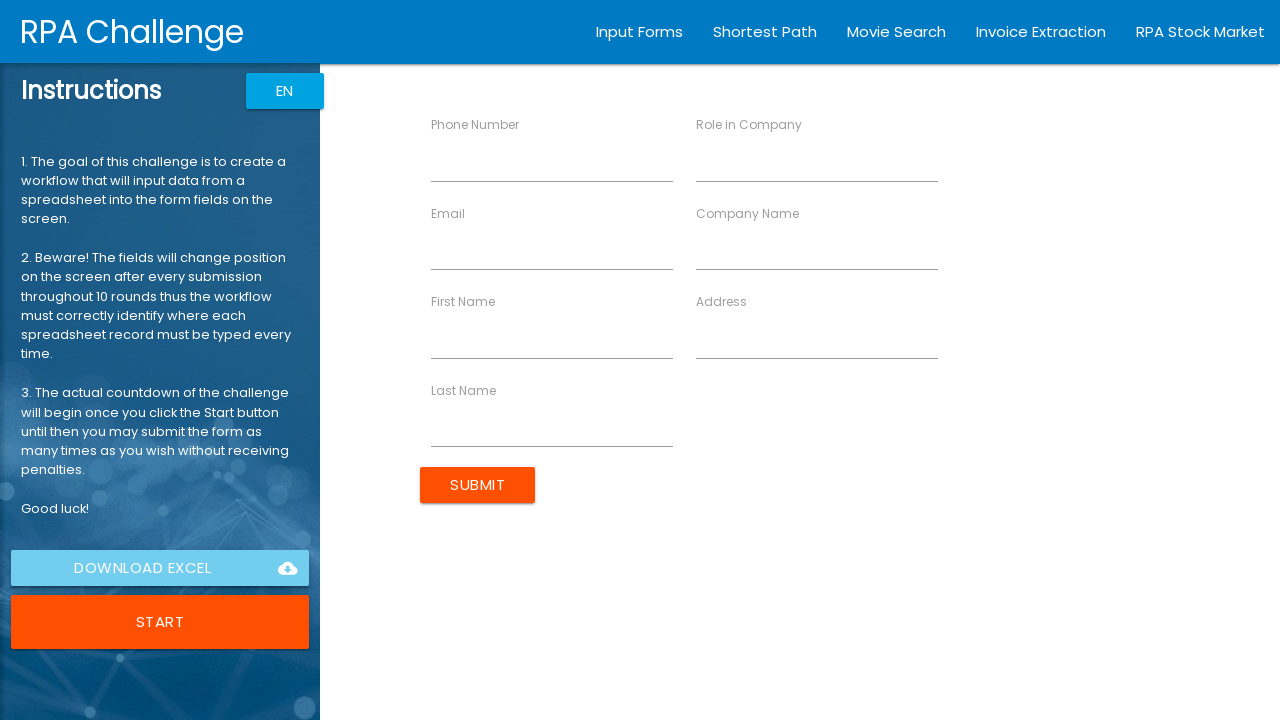